Opens a new window by clicking a button and counts the total number of browser windows

Starting URL: https://leafground.com/window.xhtml

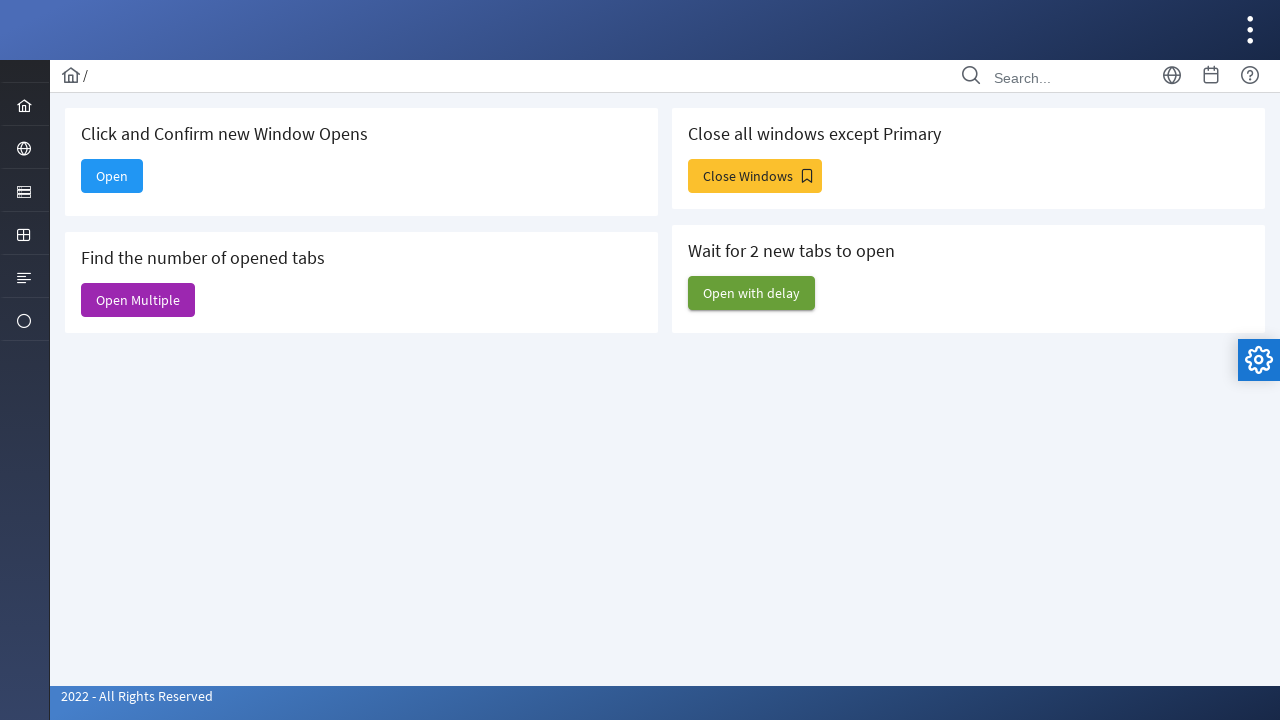

Clicked button to open new window at (138, 300) on #j_idt88\:j_idt91
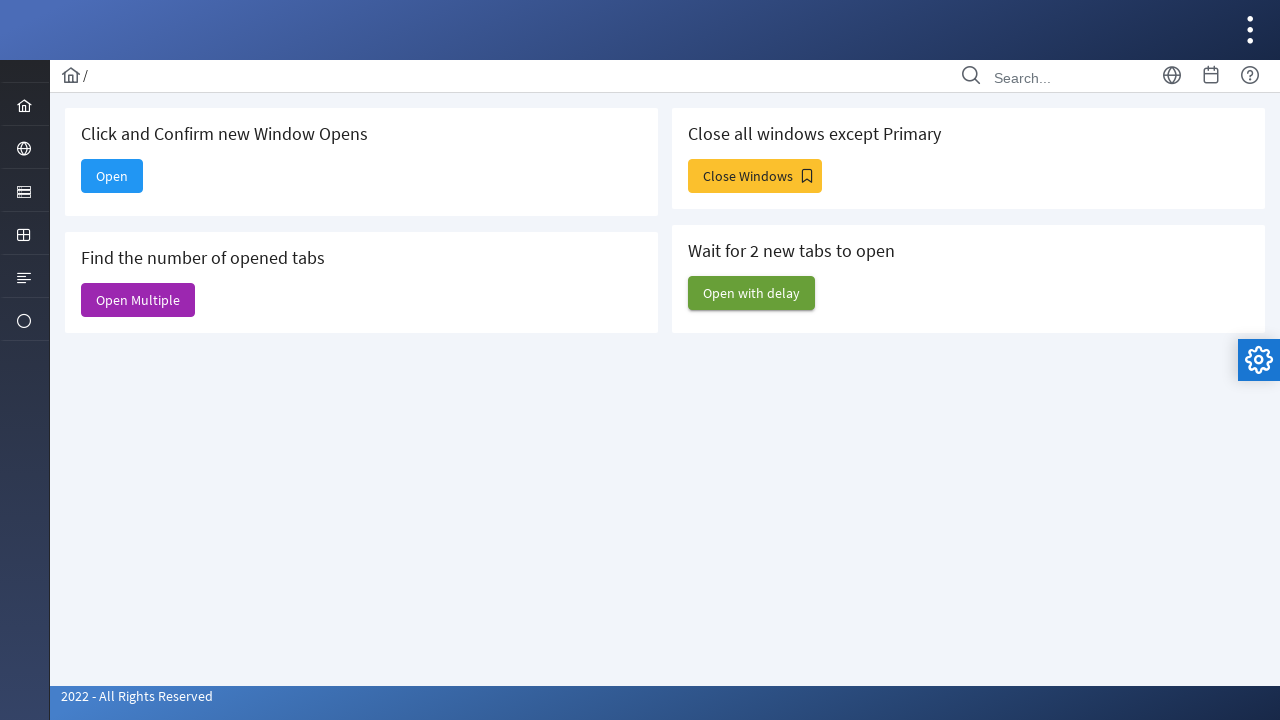

Counted total number of browser windows: 6
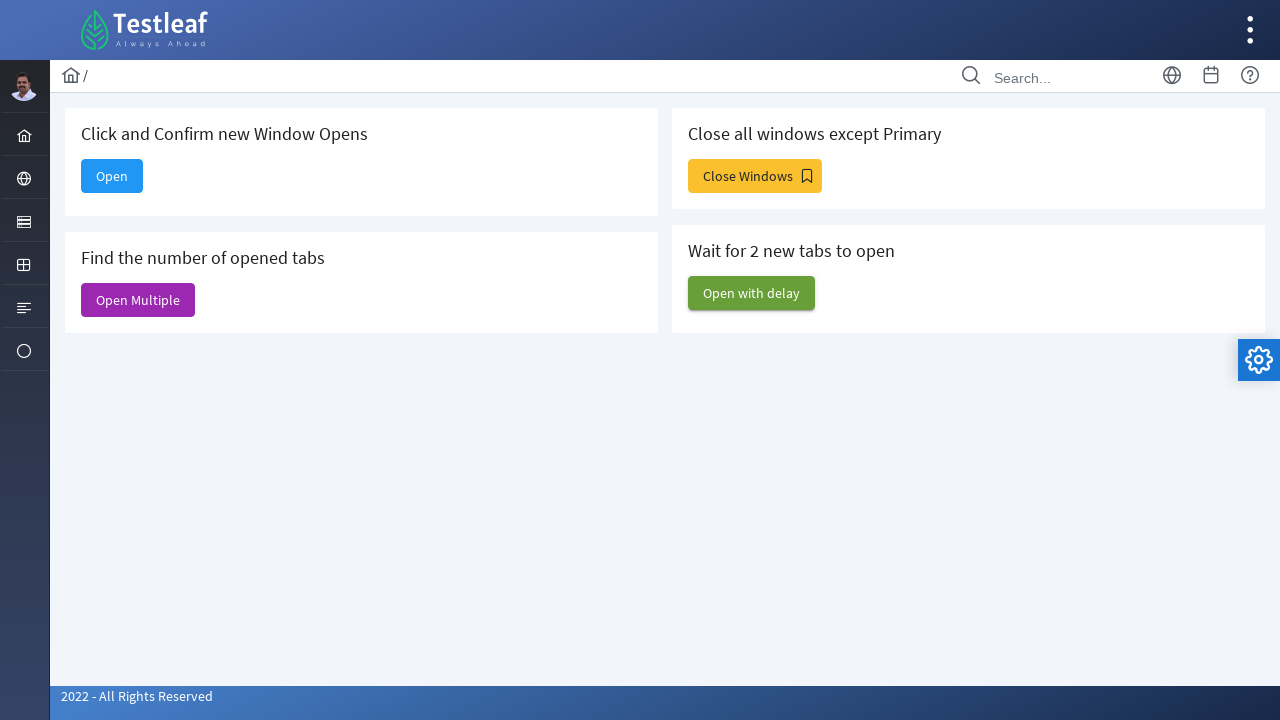

Printed window count result: 6
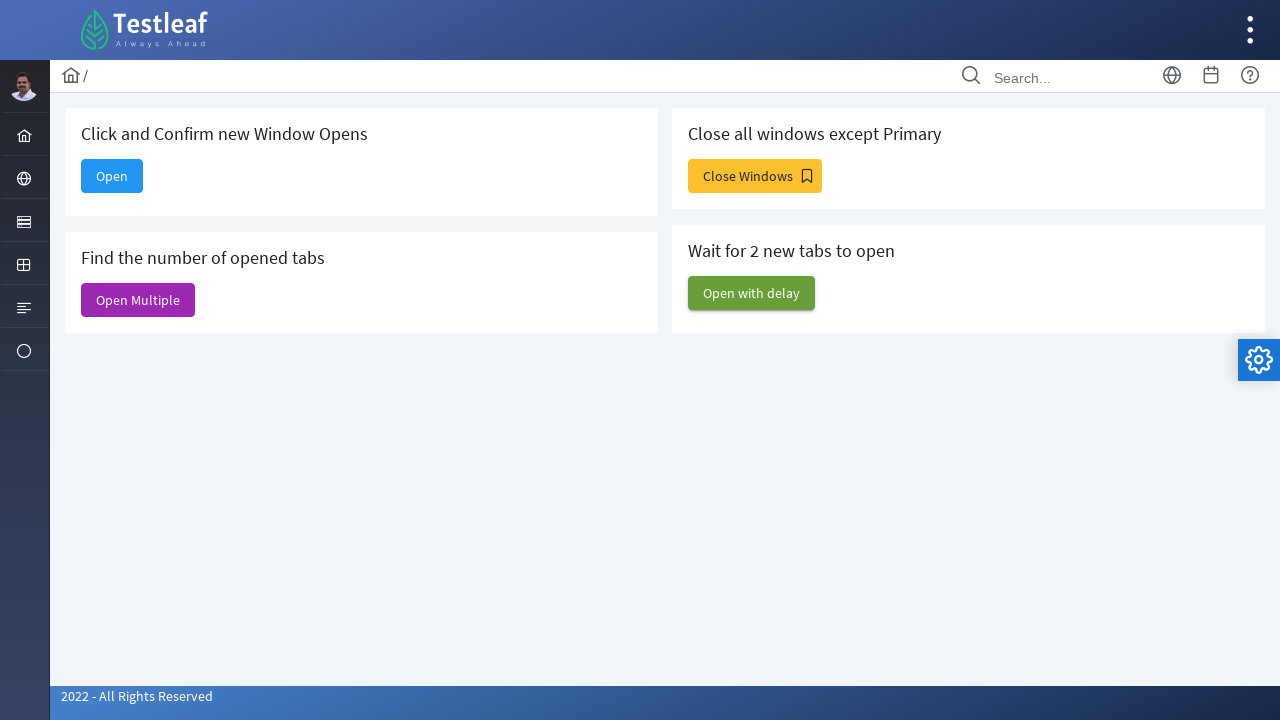

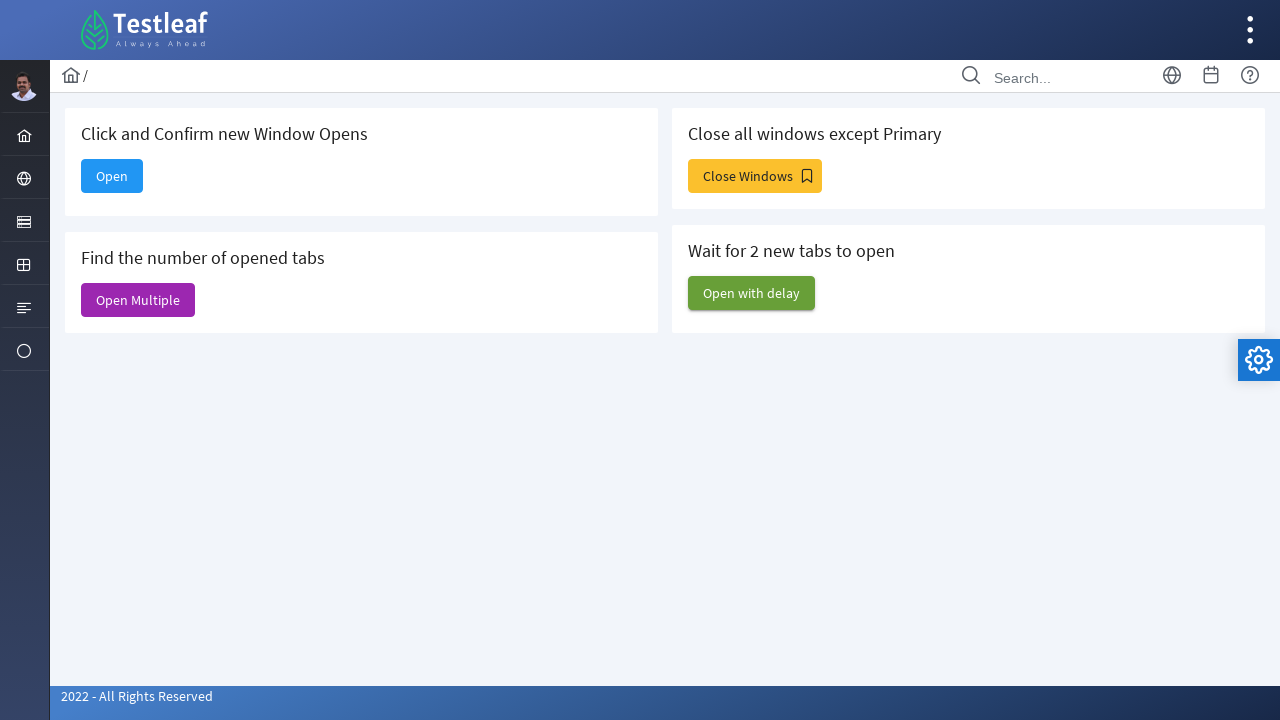